Switches to a frame by name, reads heading text, then switches back to default content

Starting URL: https://demoqa.com/frames

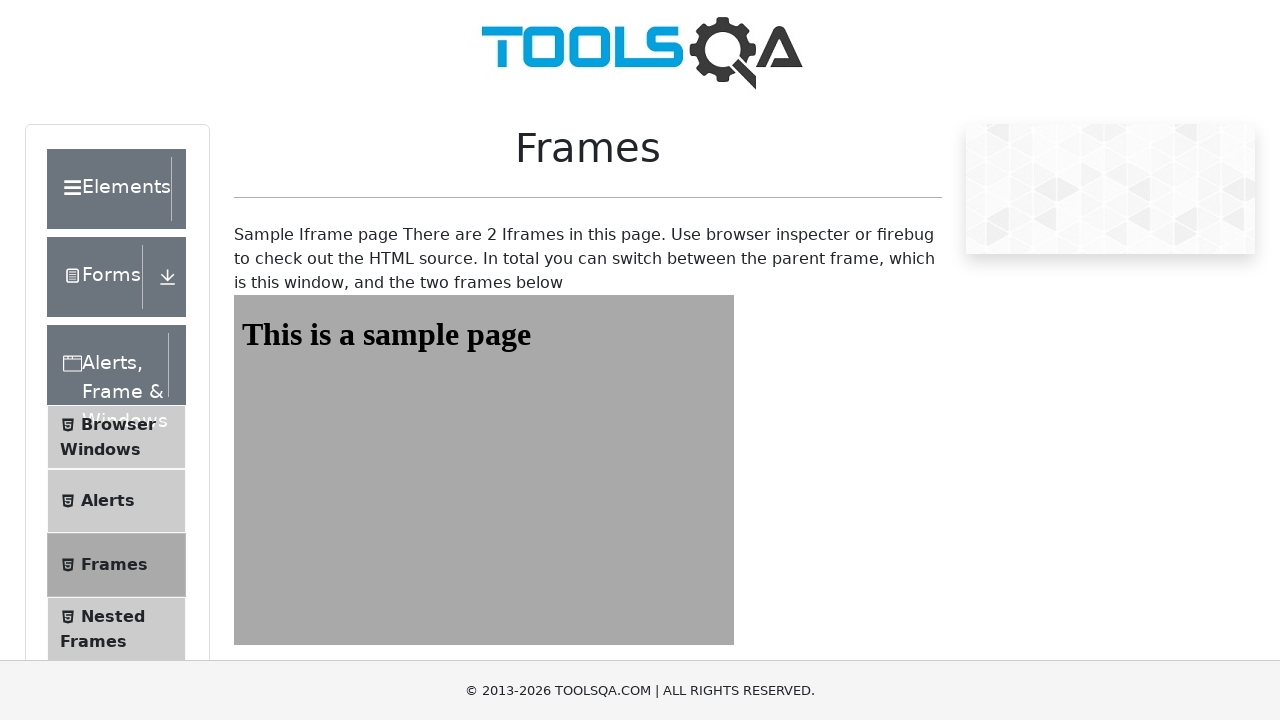

Navigated to https://demoqa.com/frames
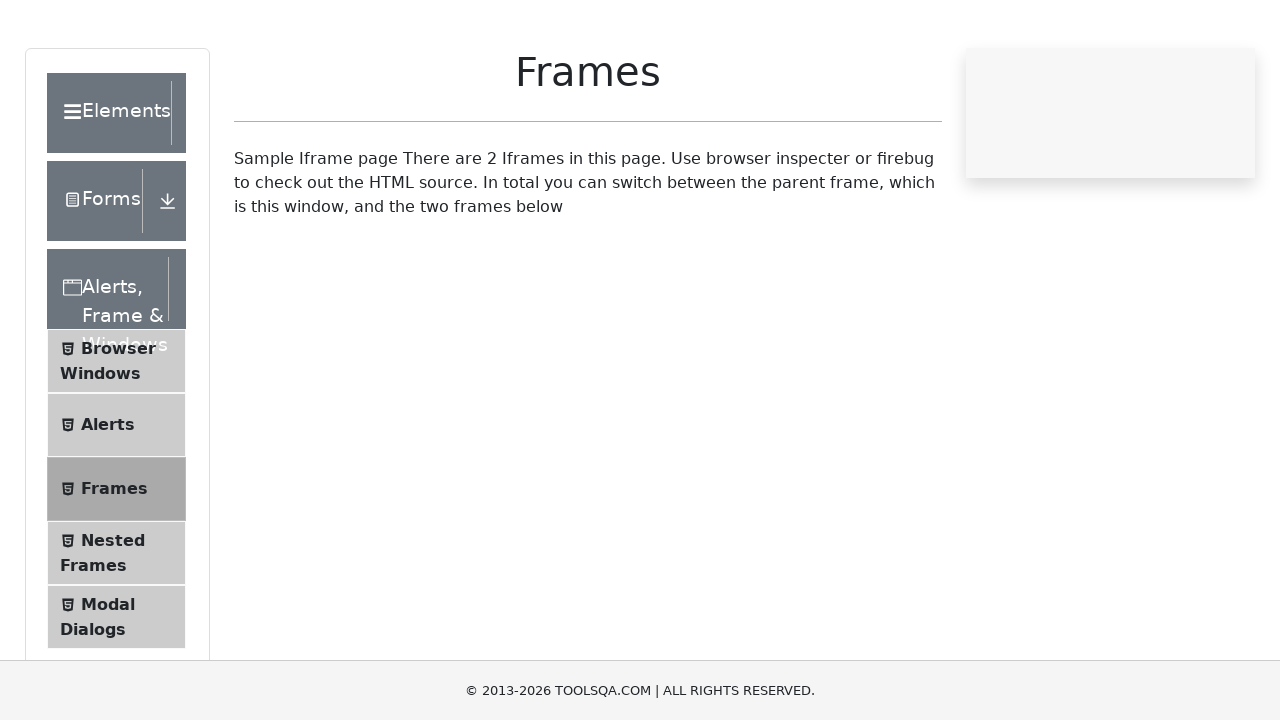

Switched to frame1
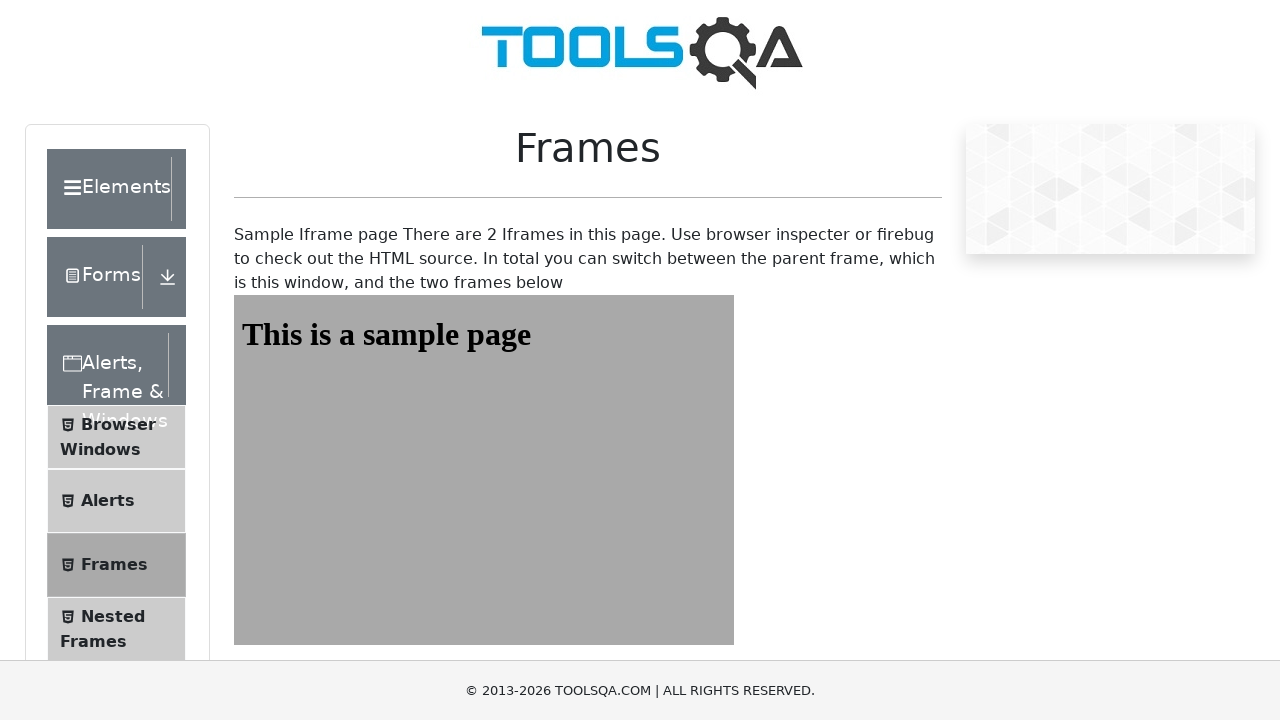

Located heading element in frame1
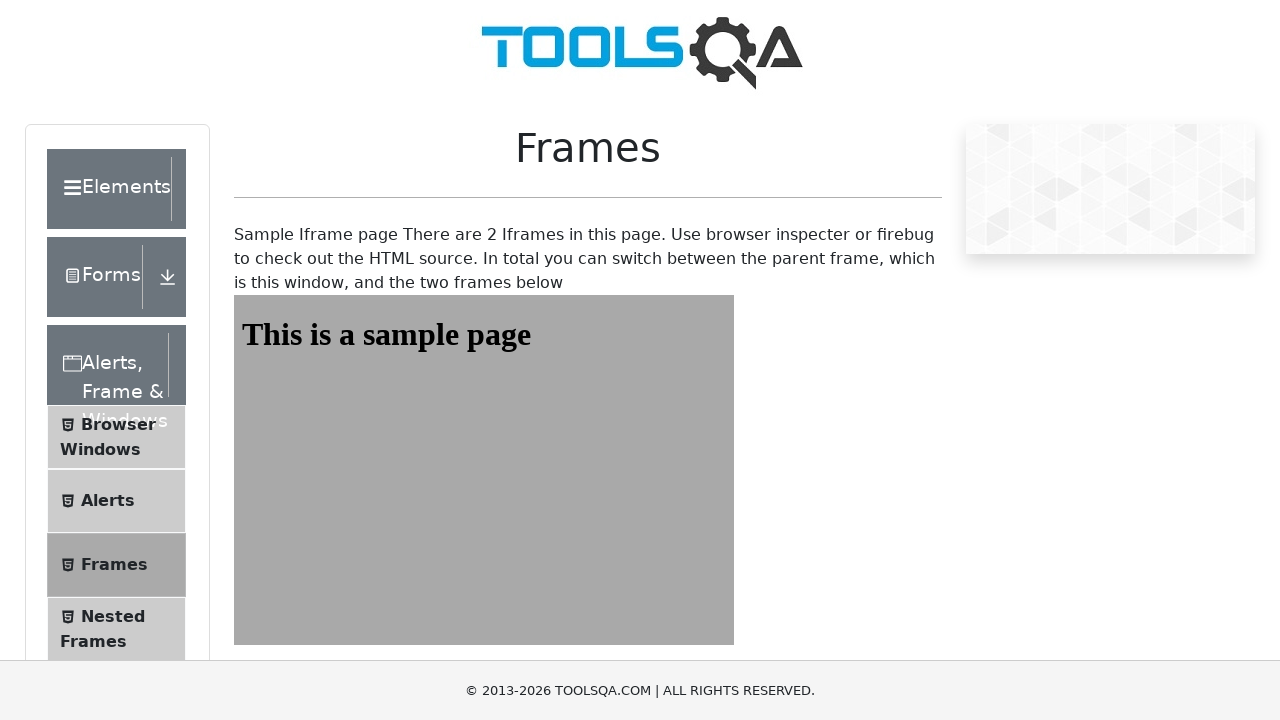

Read heading text: This is a sample page
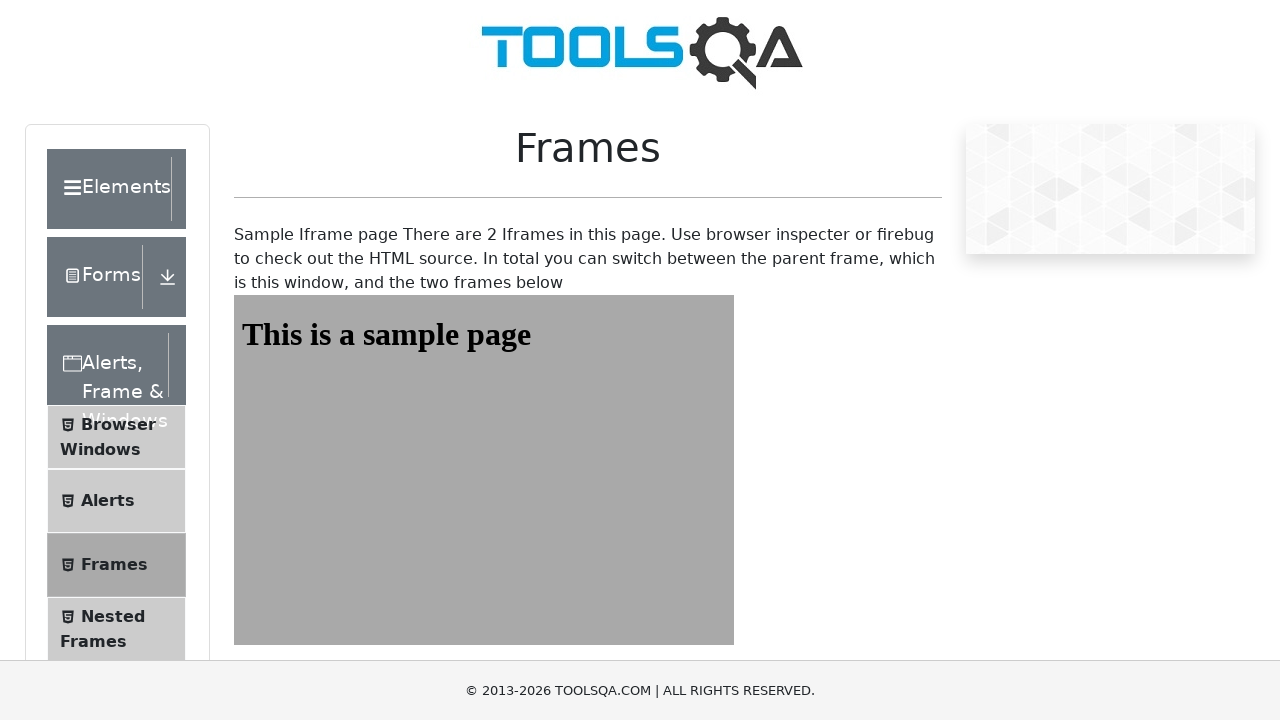

Switched back to default content
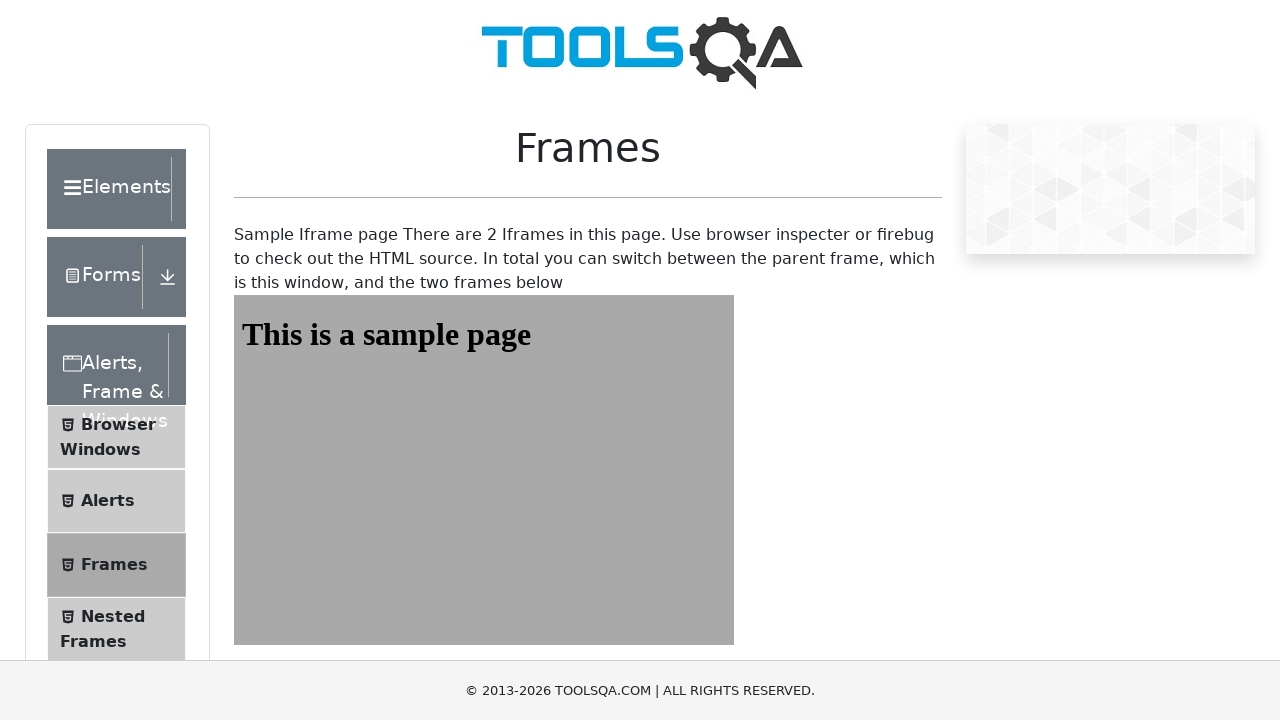

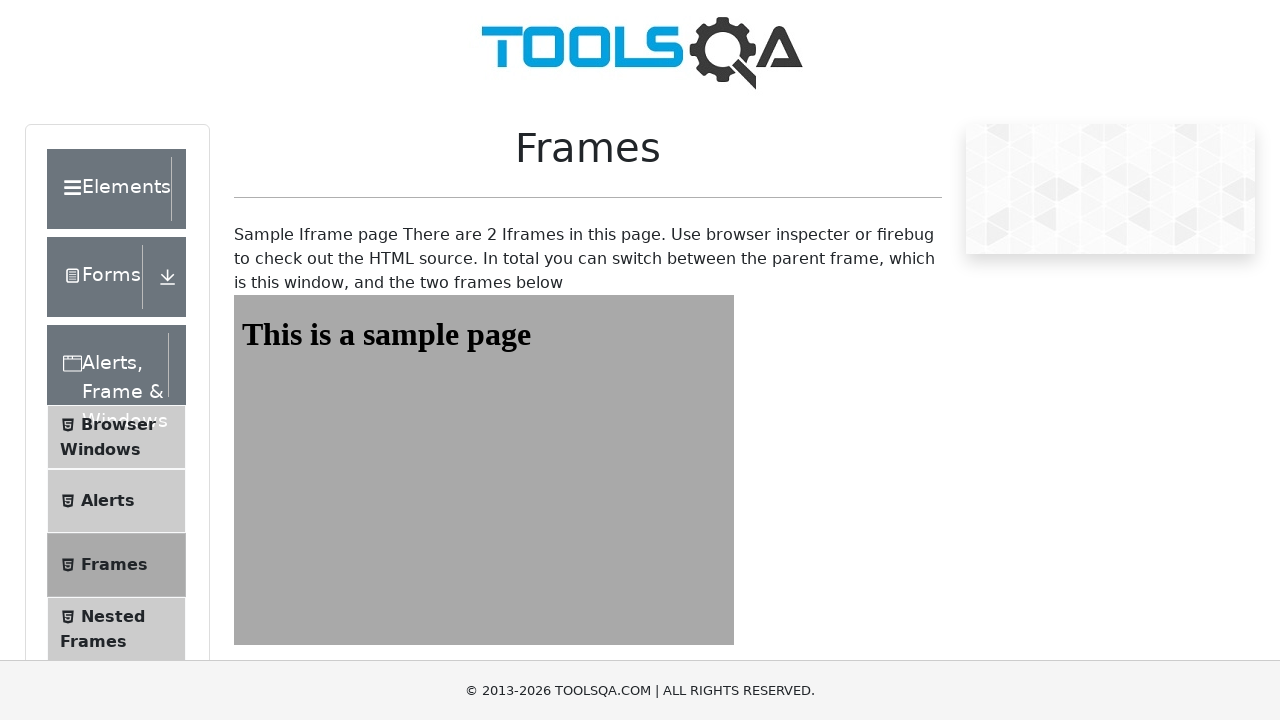